Navigates to a cocktail recipes page, handles a consent button, and scrolls through the page to load dynamic content

Starting URL: https://www.cocktails.de/cocktail-rezepte

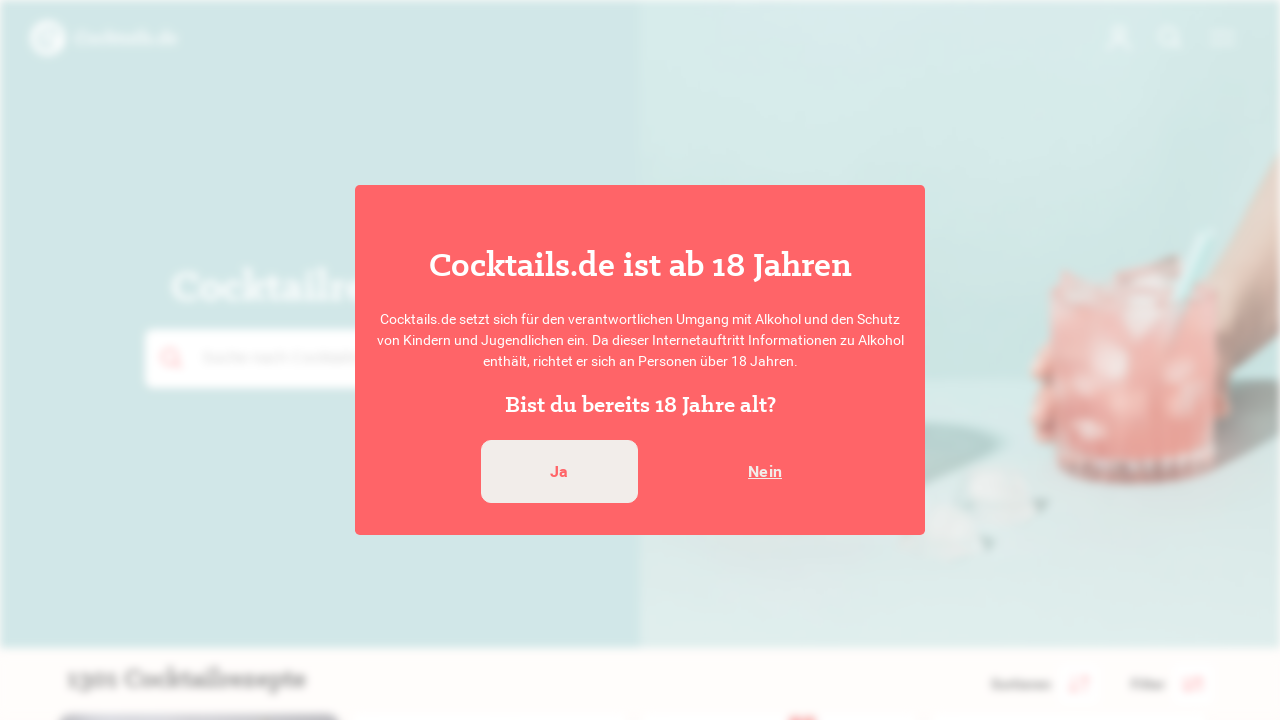

Consent button became visible
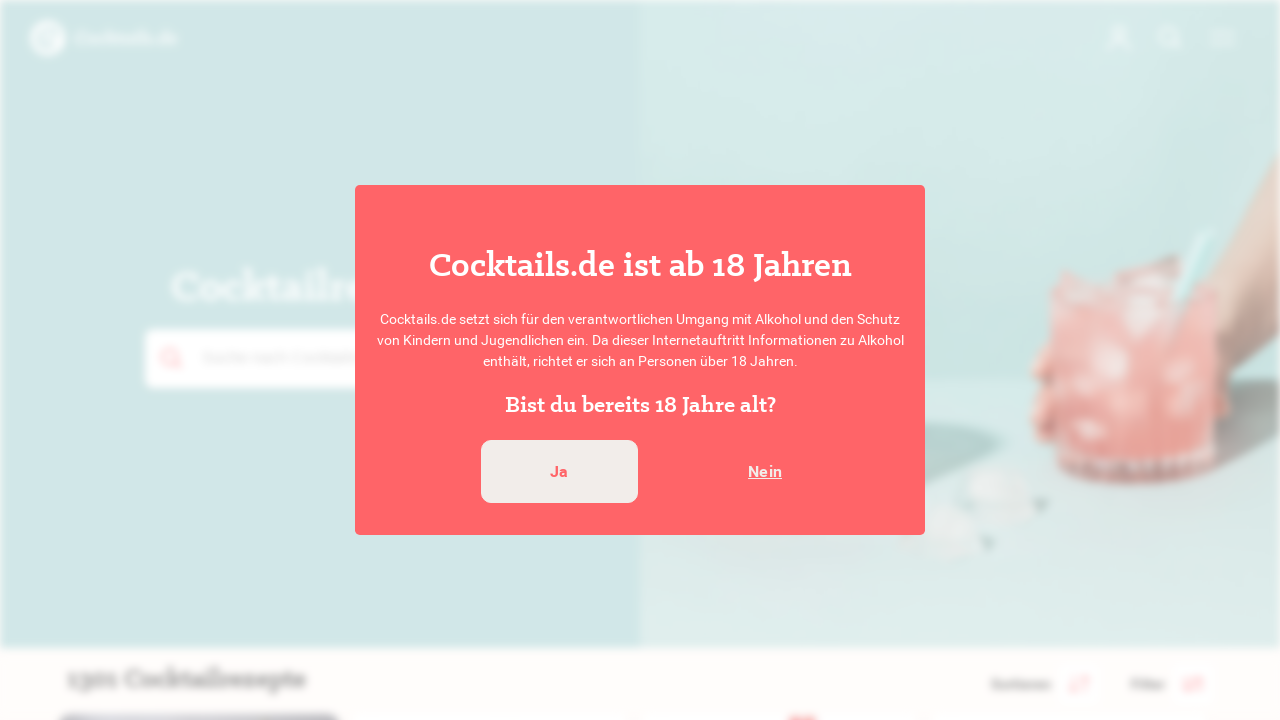

Clicked consent/year button to dismiss overlay at (559, 472) on xpath=/html/body/div[5]/div/div/div/div/div[1]/button
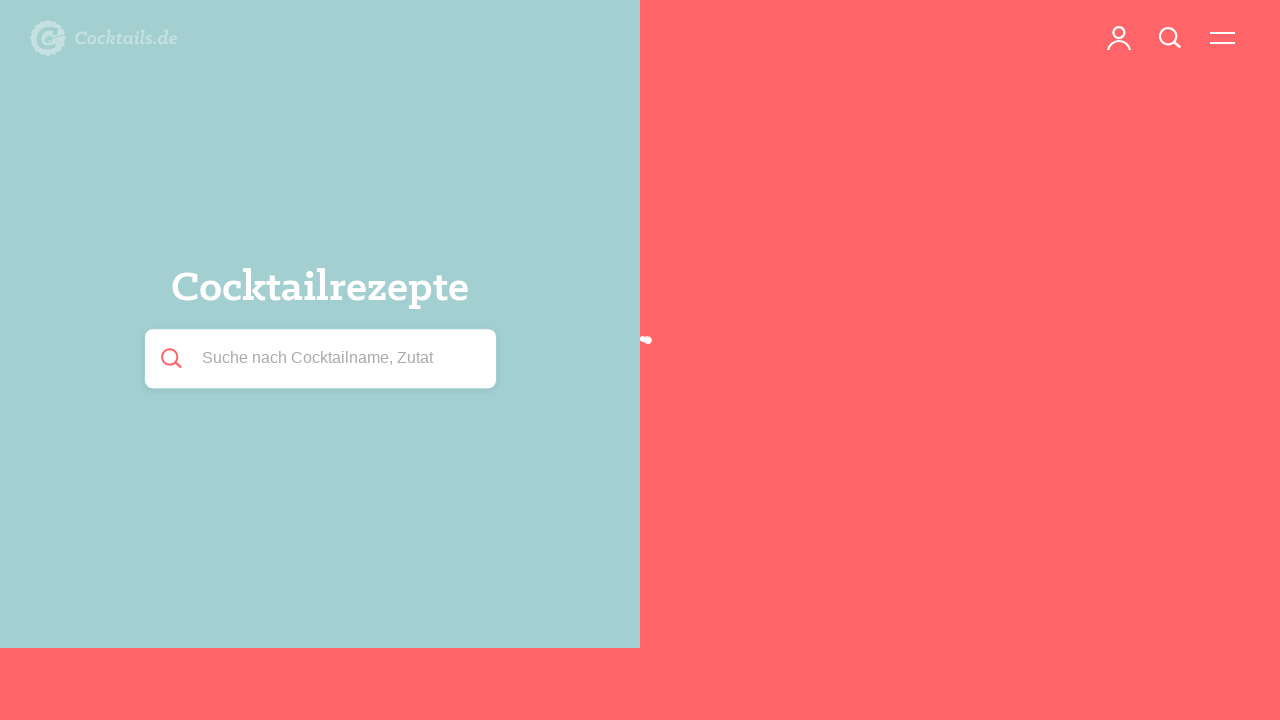

Recipe cards are present on the page
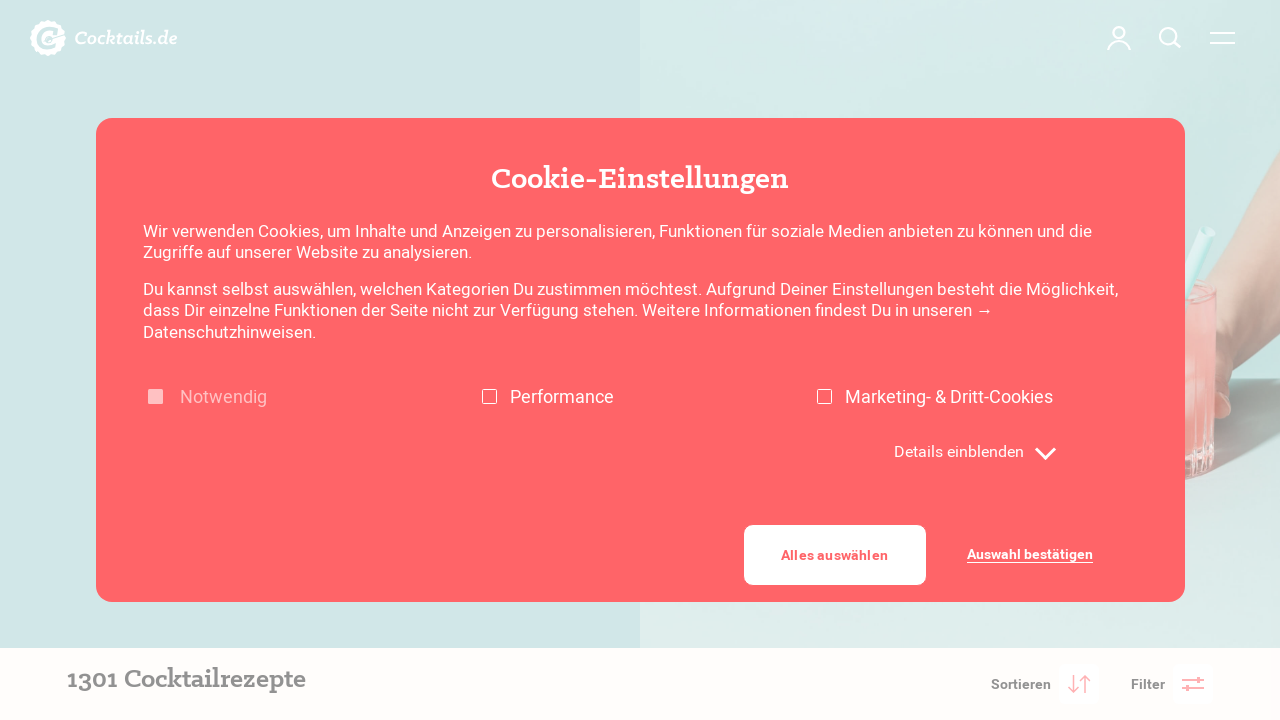

Scrolled to last recipe card (iteration 1/10)
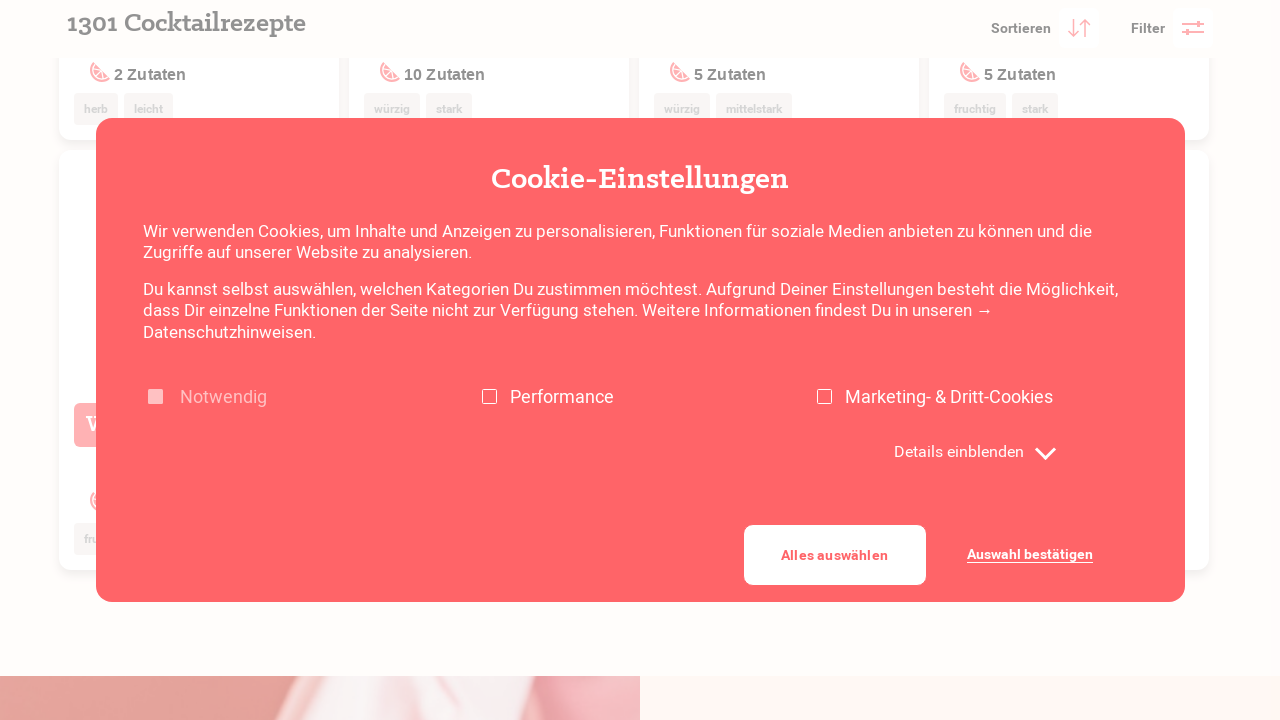

Waited 100ms for dynamic content to load
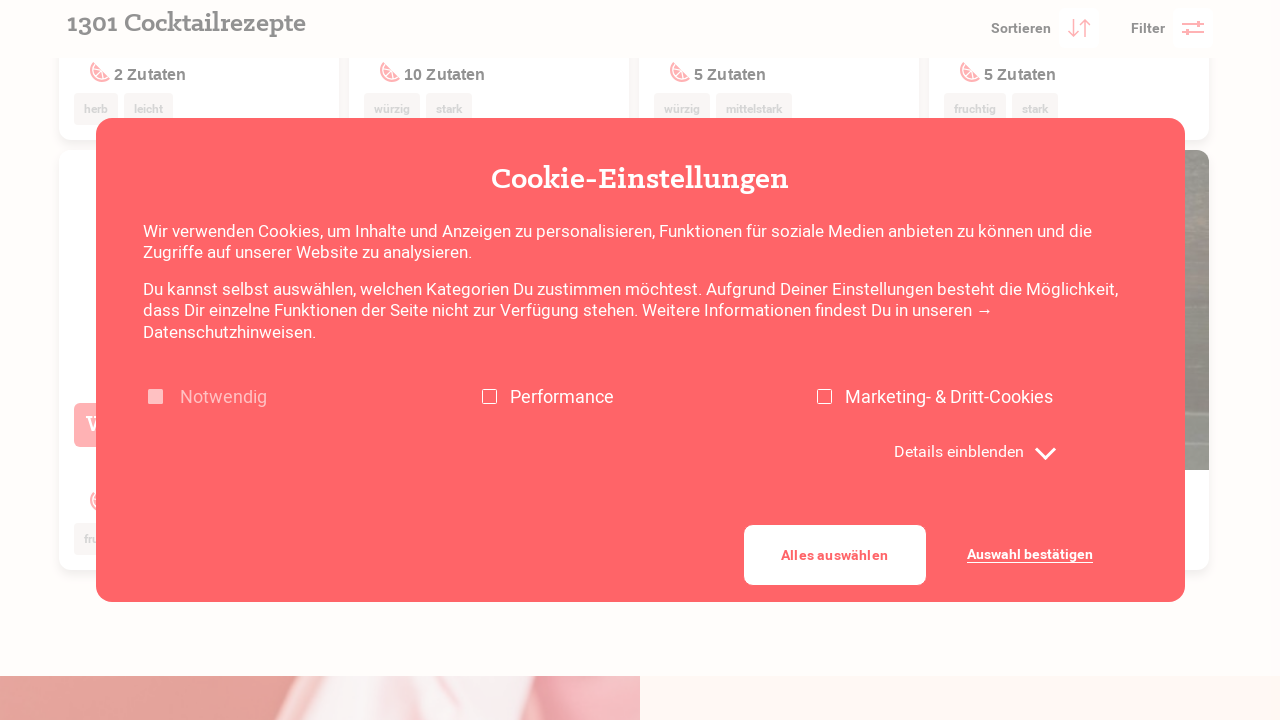

Recipe cards are present on the page
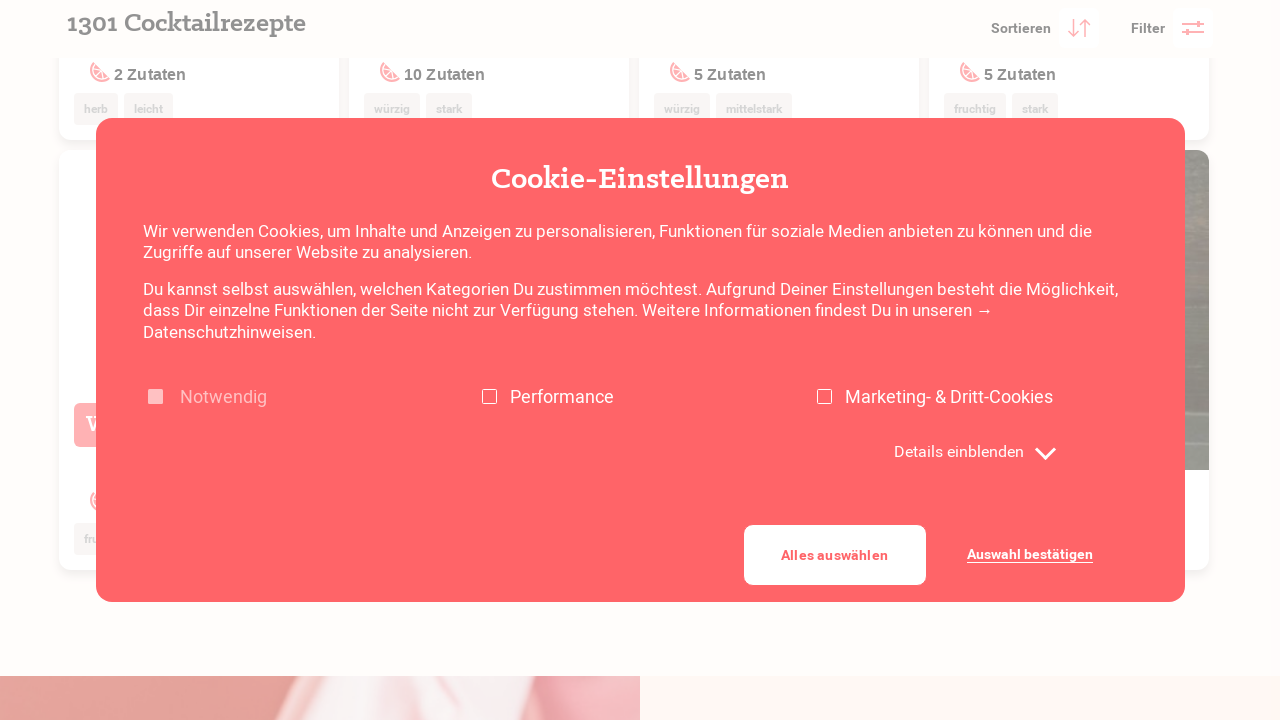

Scrolled to last recipe card (iteration 2/10)
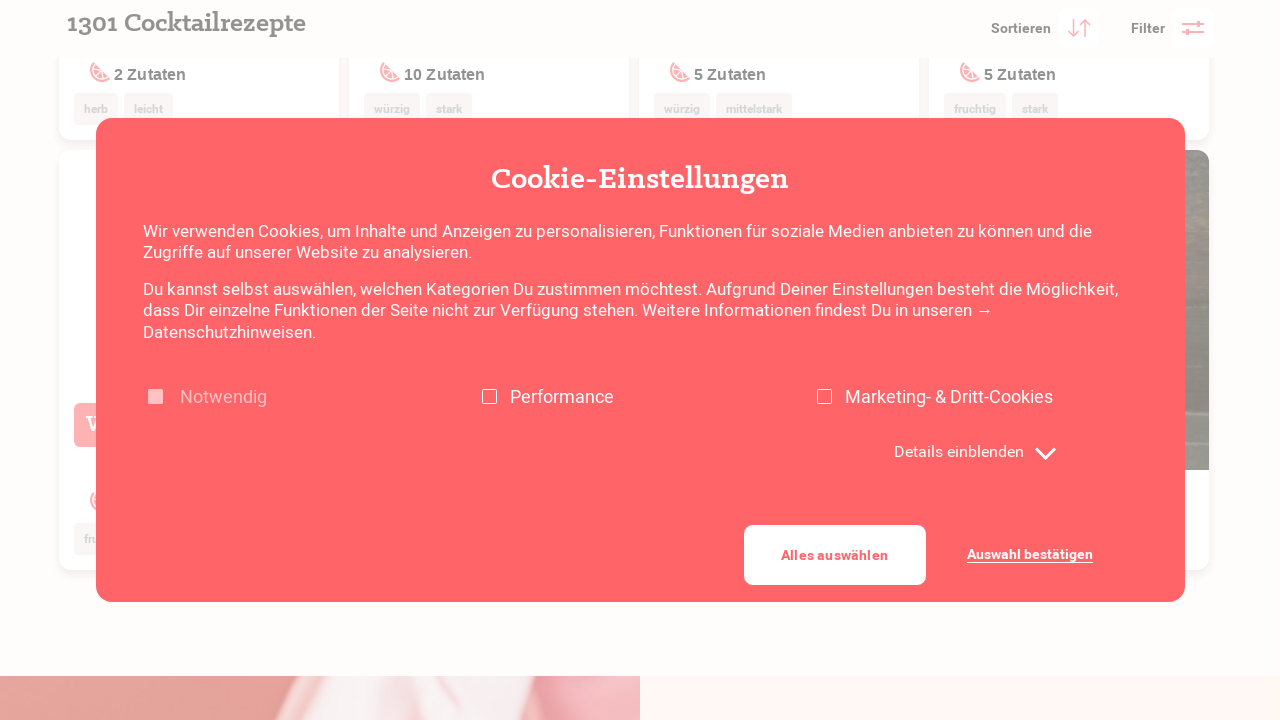

Waited 100ms for dynamic content to load
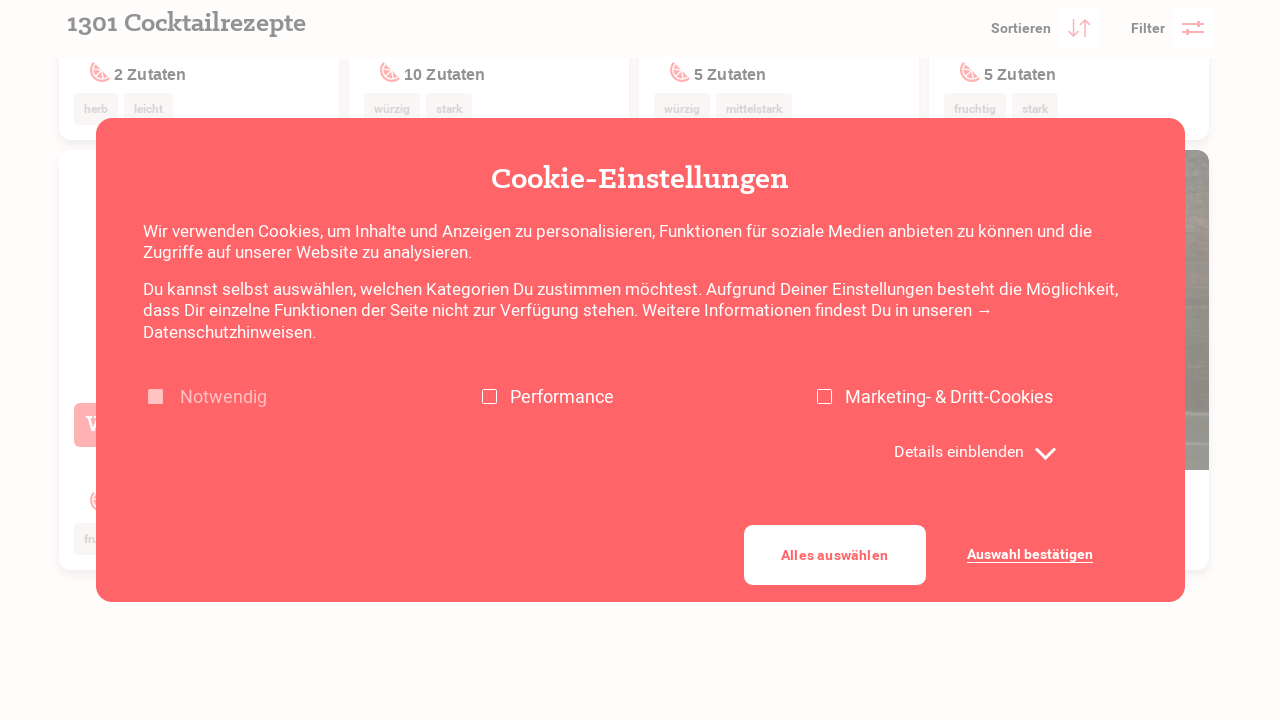

Recipe cards are present on the page
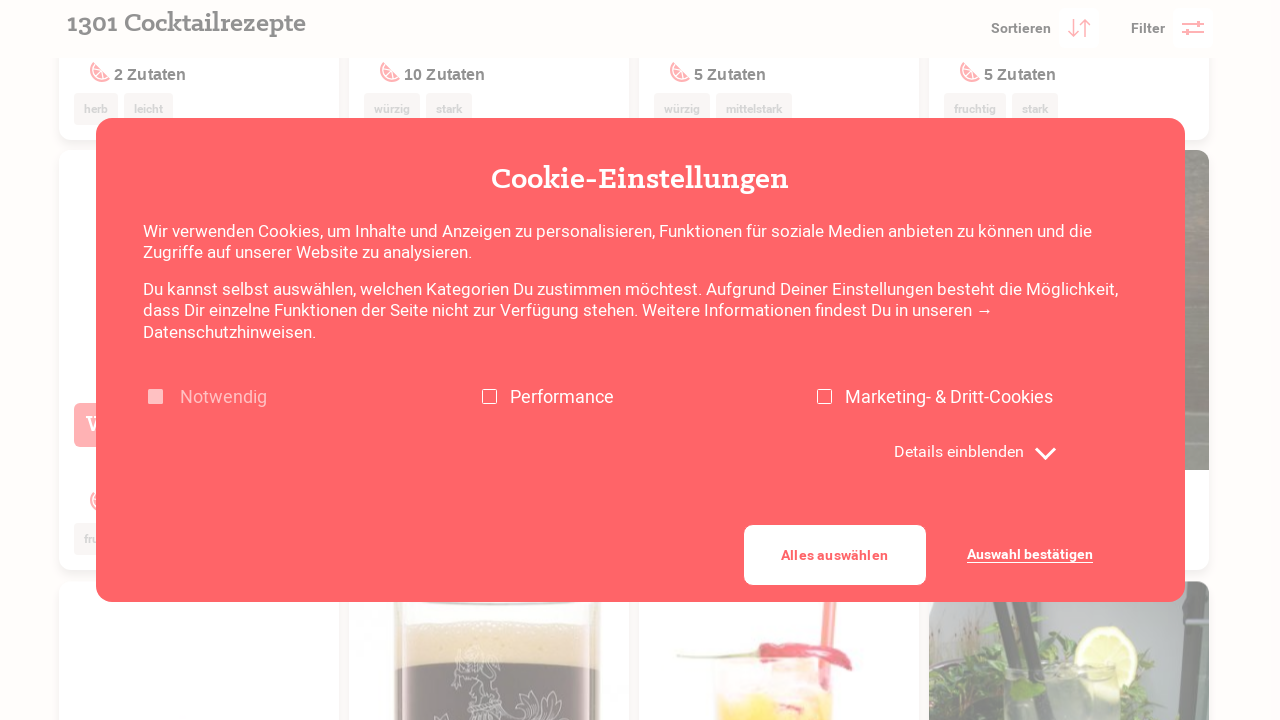

Scrolled to last recipe card (iteration 3/10)
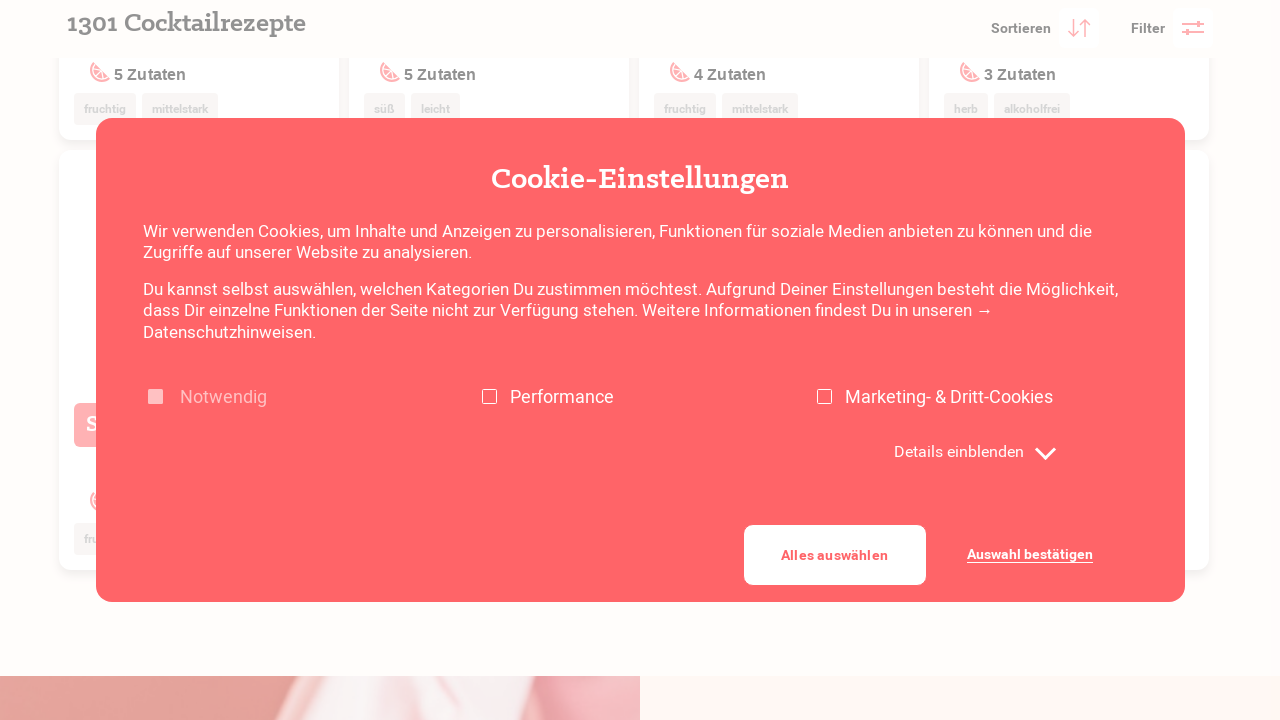

Waited 100ms for dynamic content to load
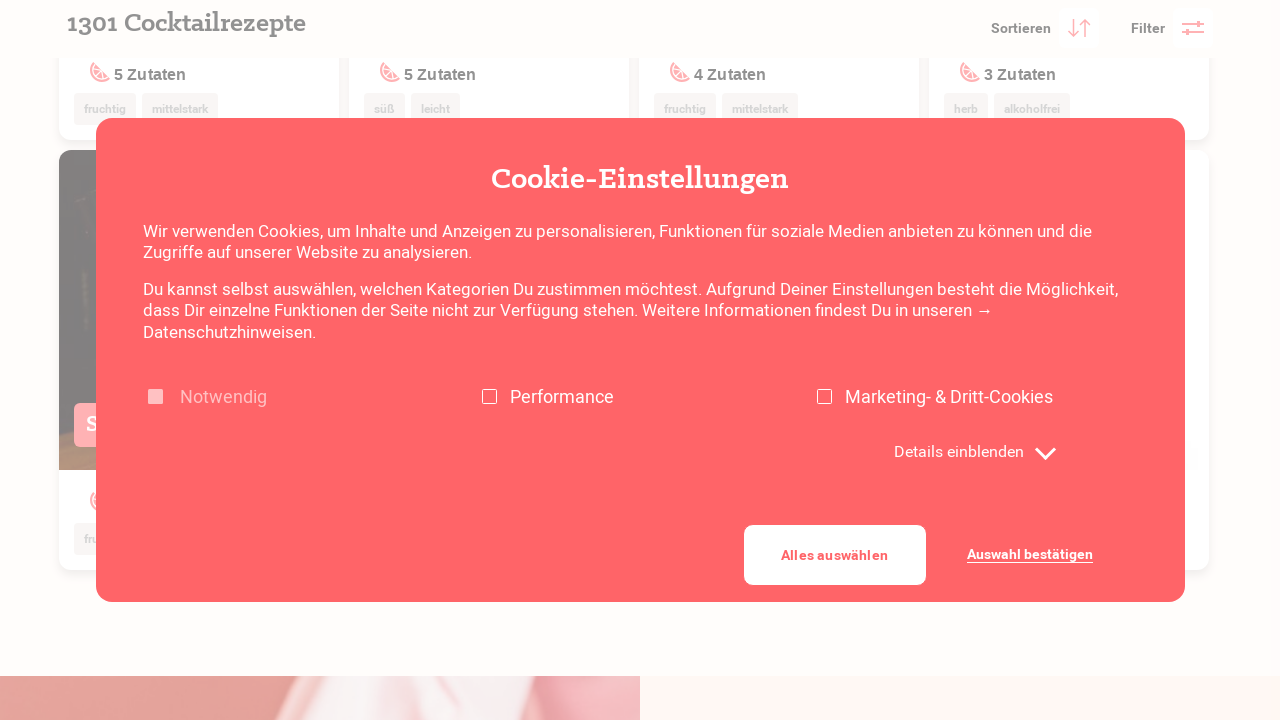

Recipe cards are present on the page
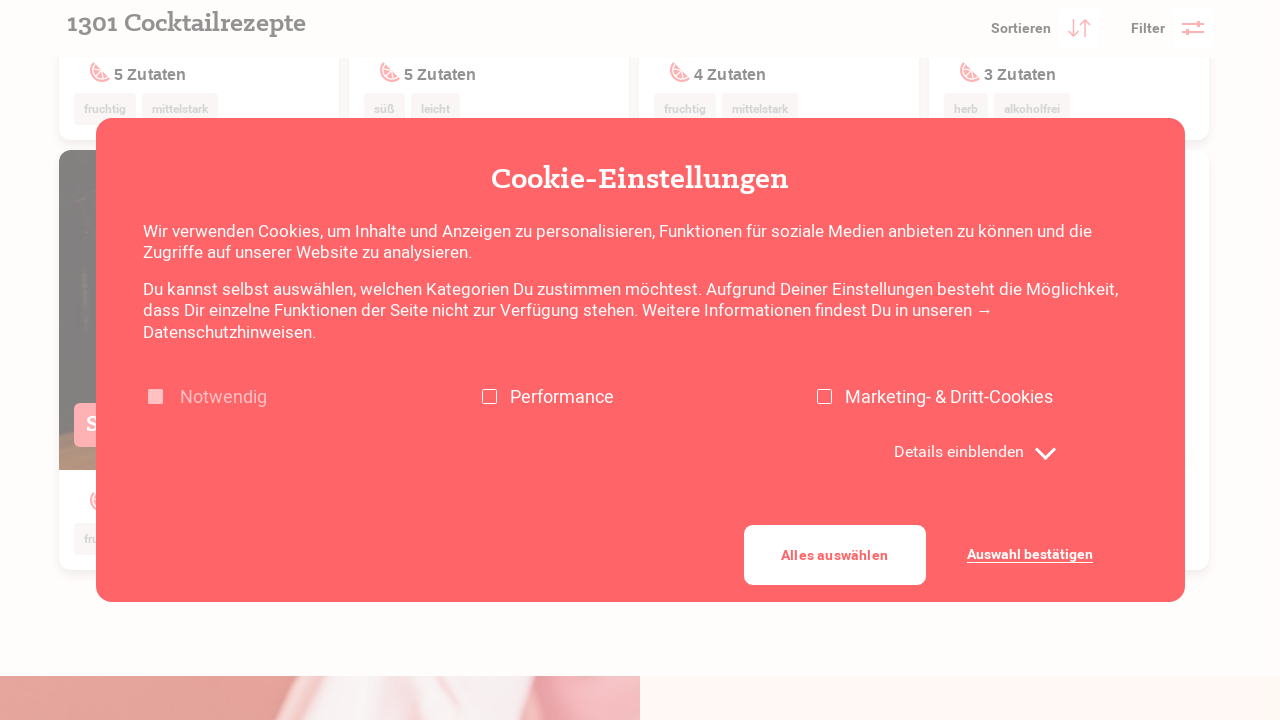

Scrolled to last recipe card (iteration 4/10)
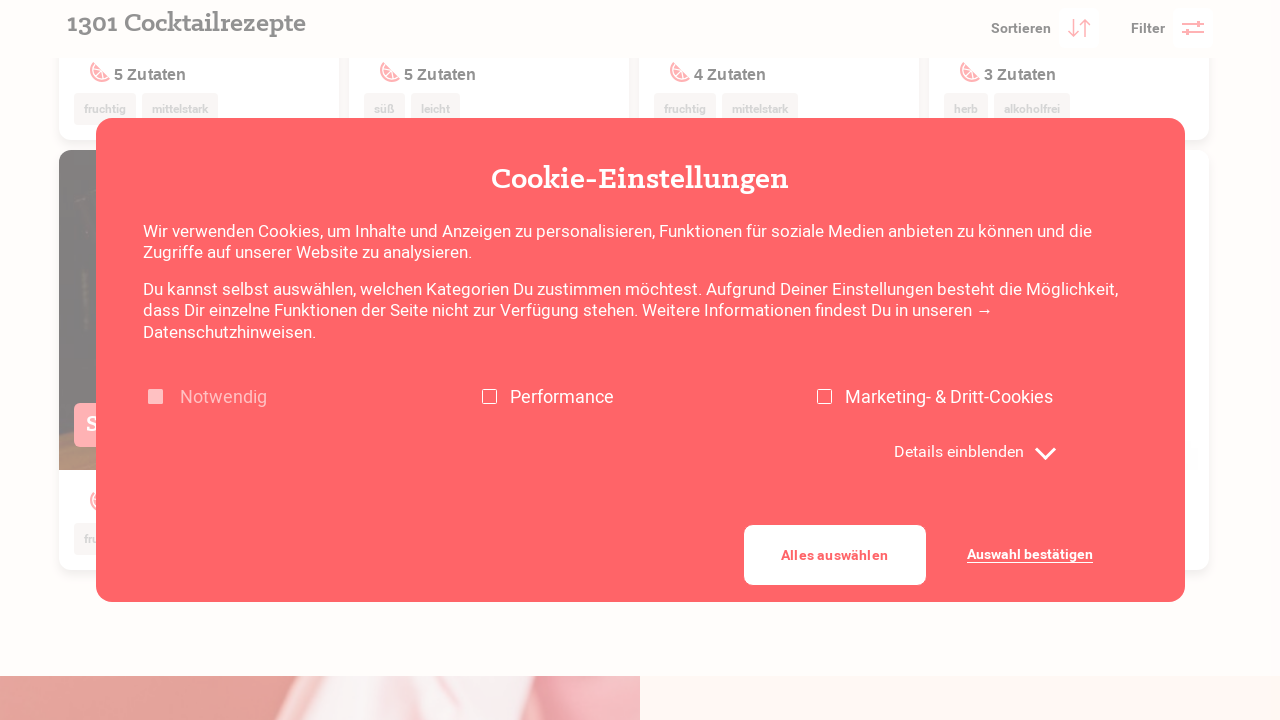

Waited 100ms for dynamic content to load
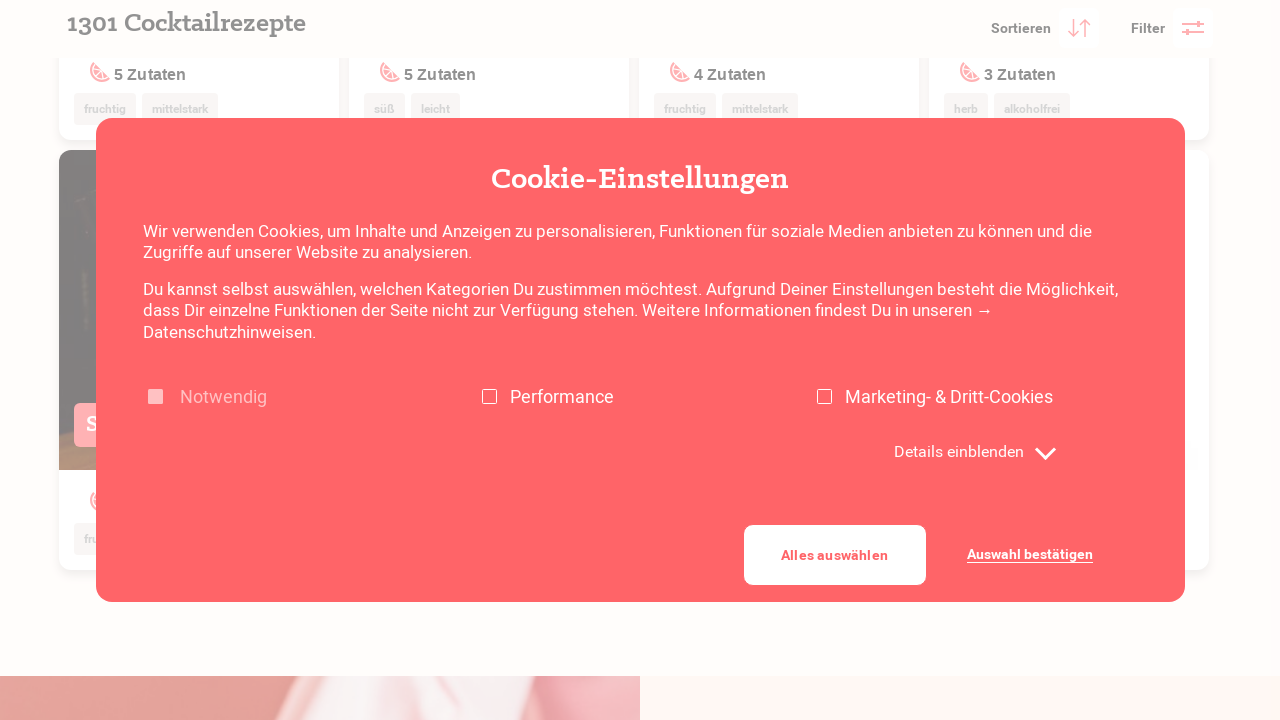

Recipe cards are present on the page
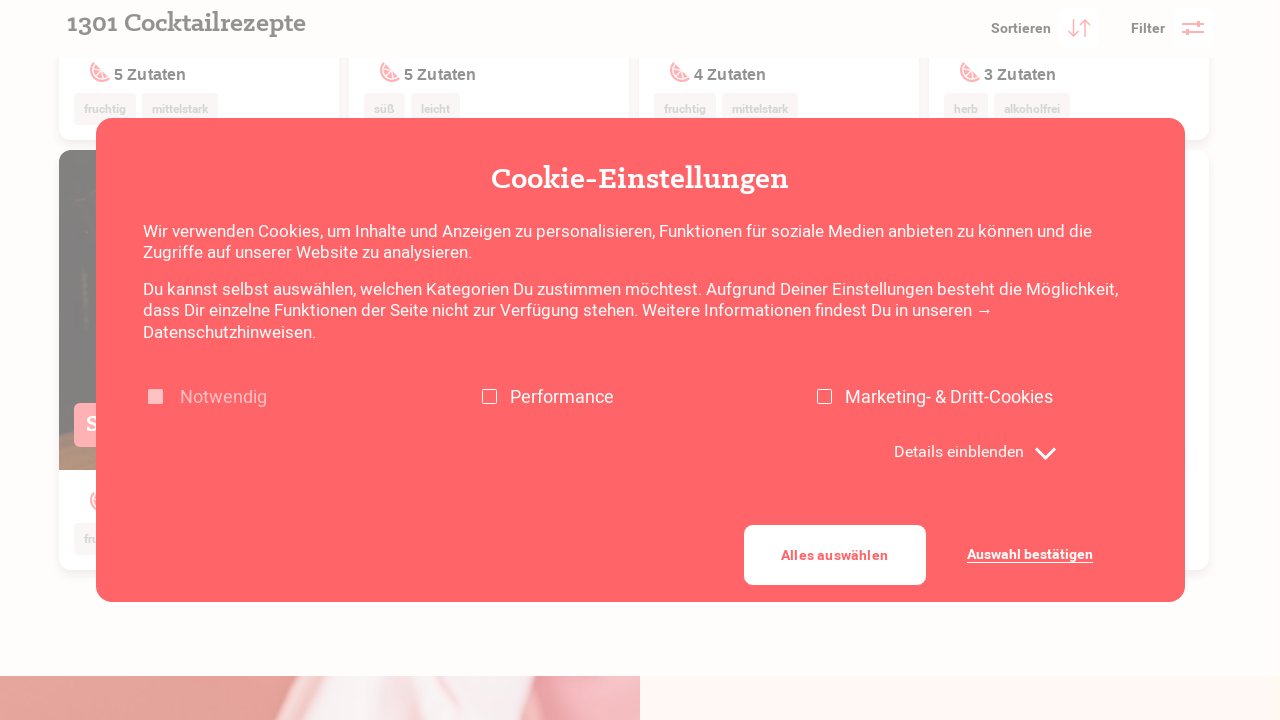

Scrolled to last recipe card (iteration 5/10)
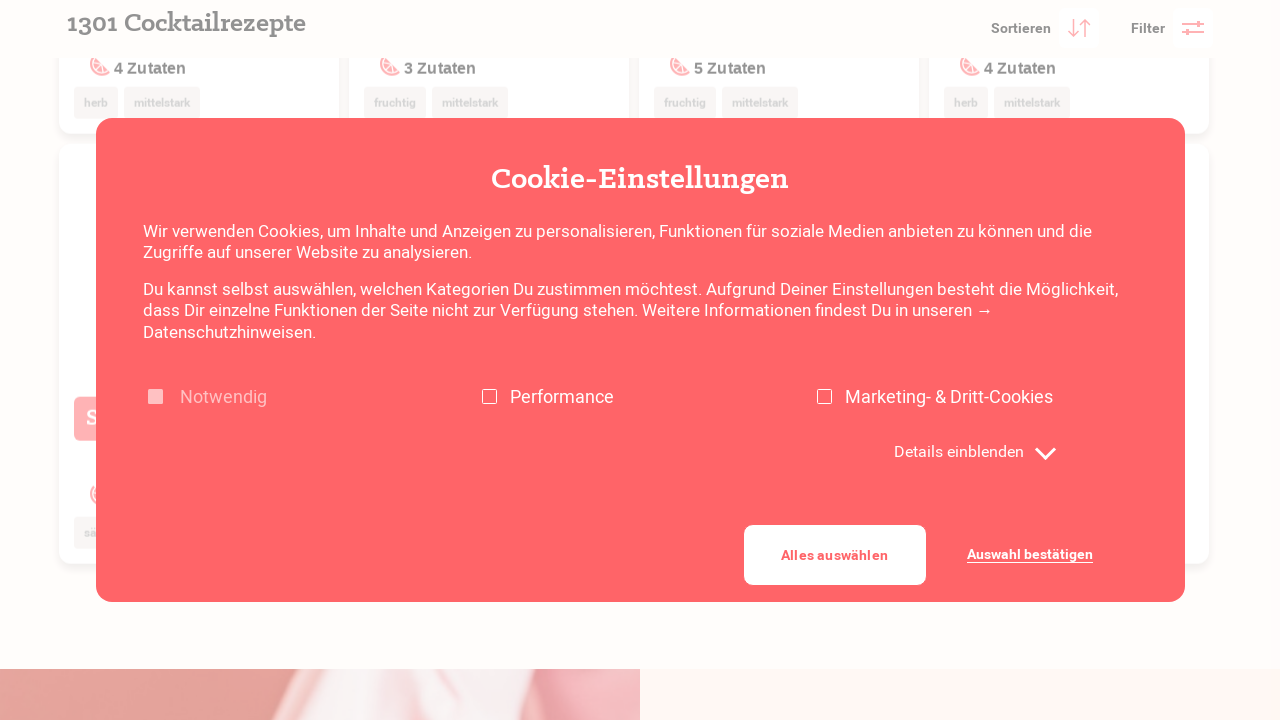

Waited 100ms for dynamic content to load
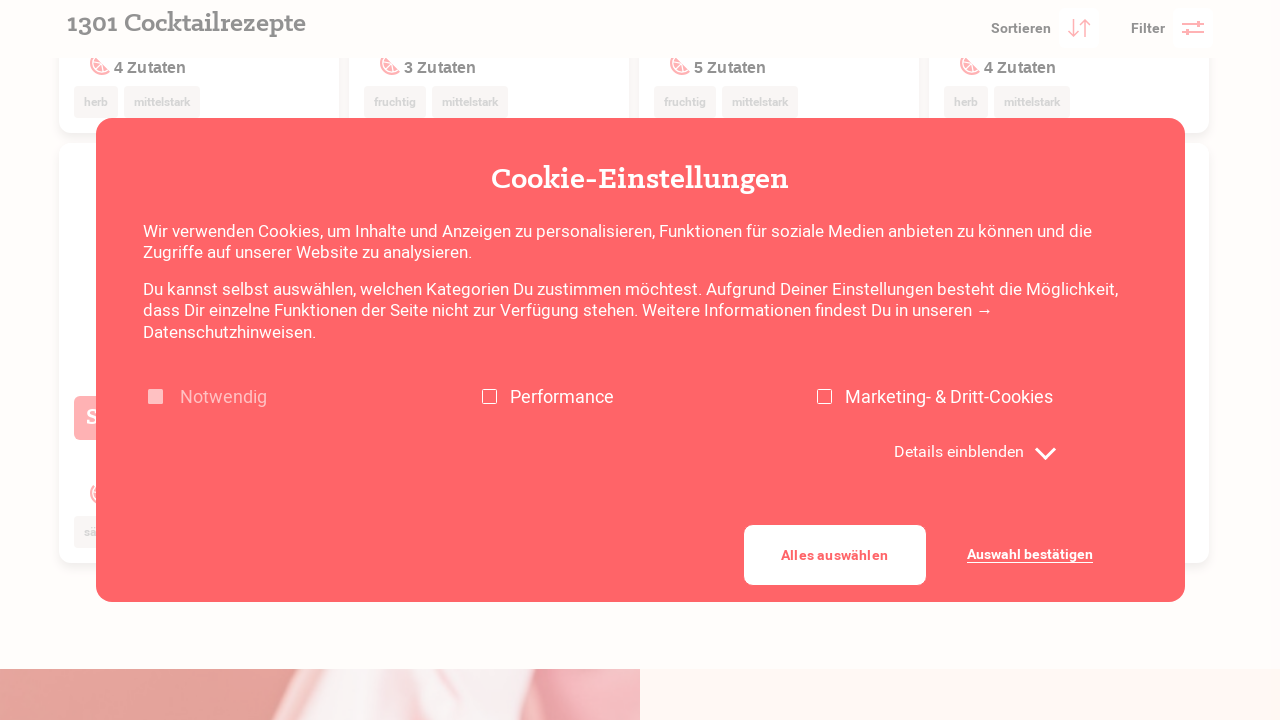

Recipe cards are present on the page
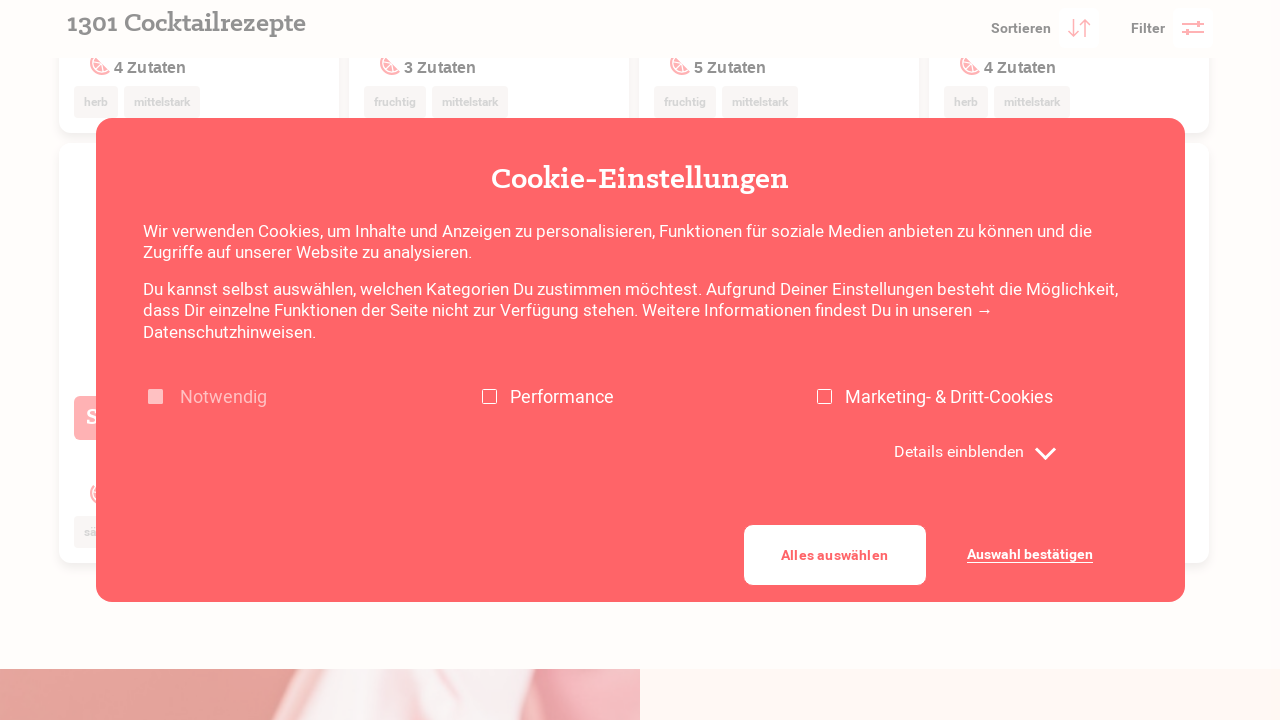

Scrolled to last recipe card (iteration 6/10)
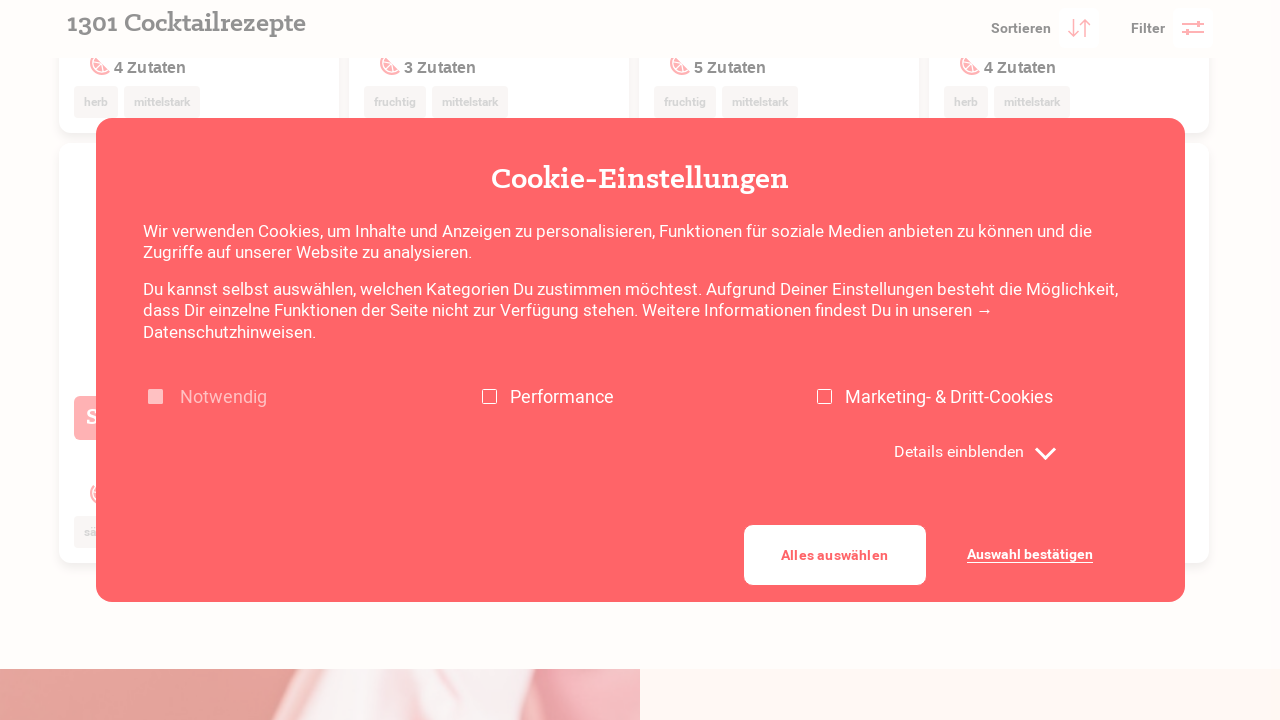

Waited 100ms for dynamic content to load
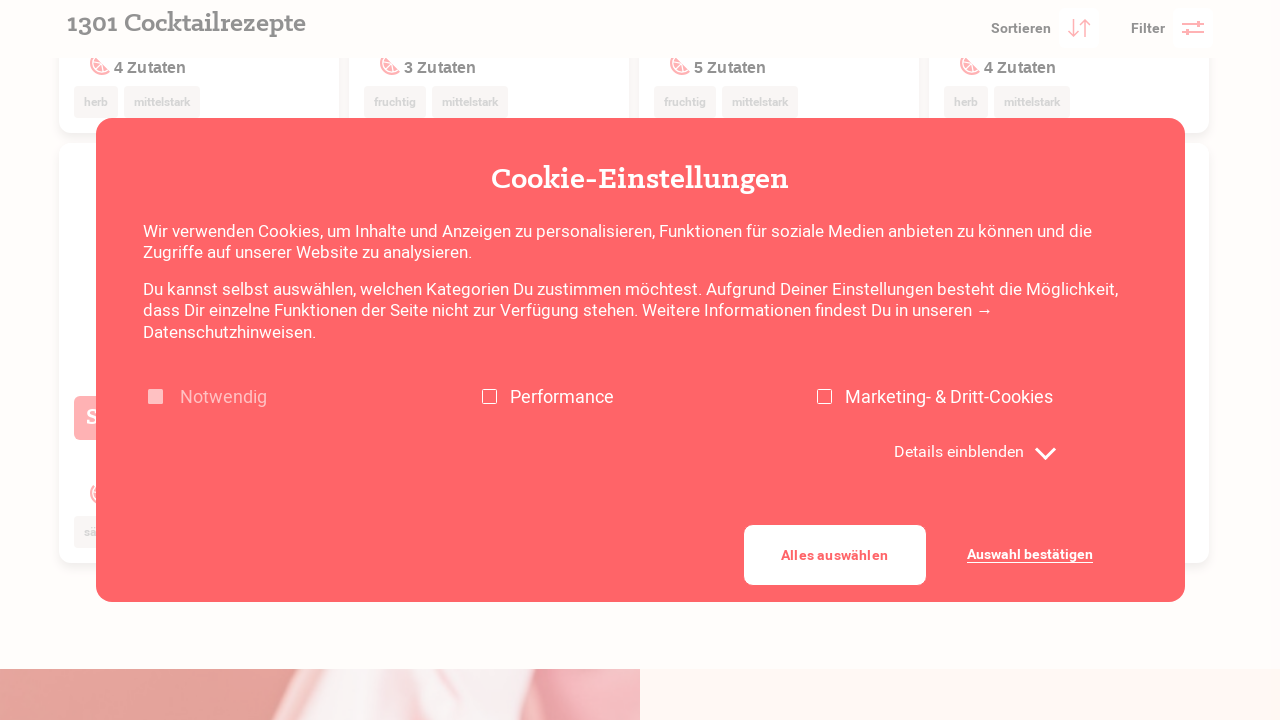

Recipe cards are present on the page
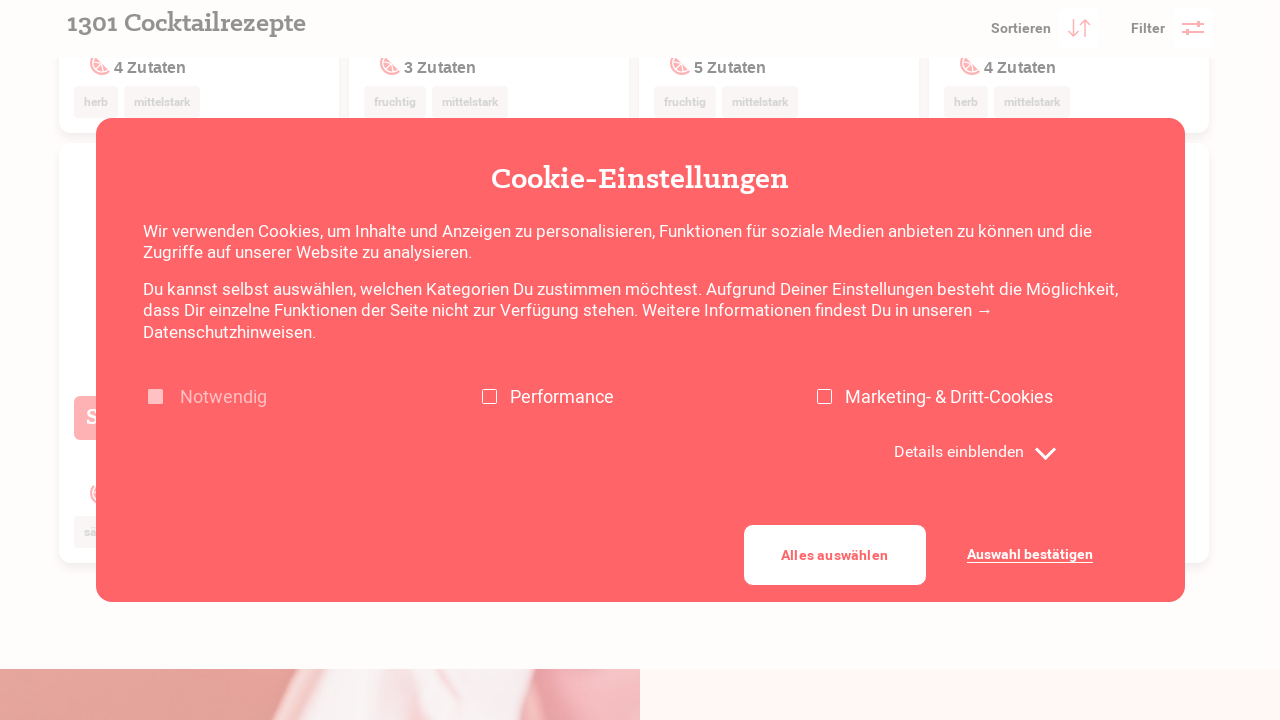

Scrolled to last recipe card (iteration 7/10)
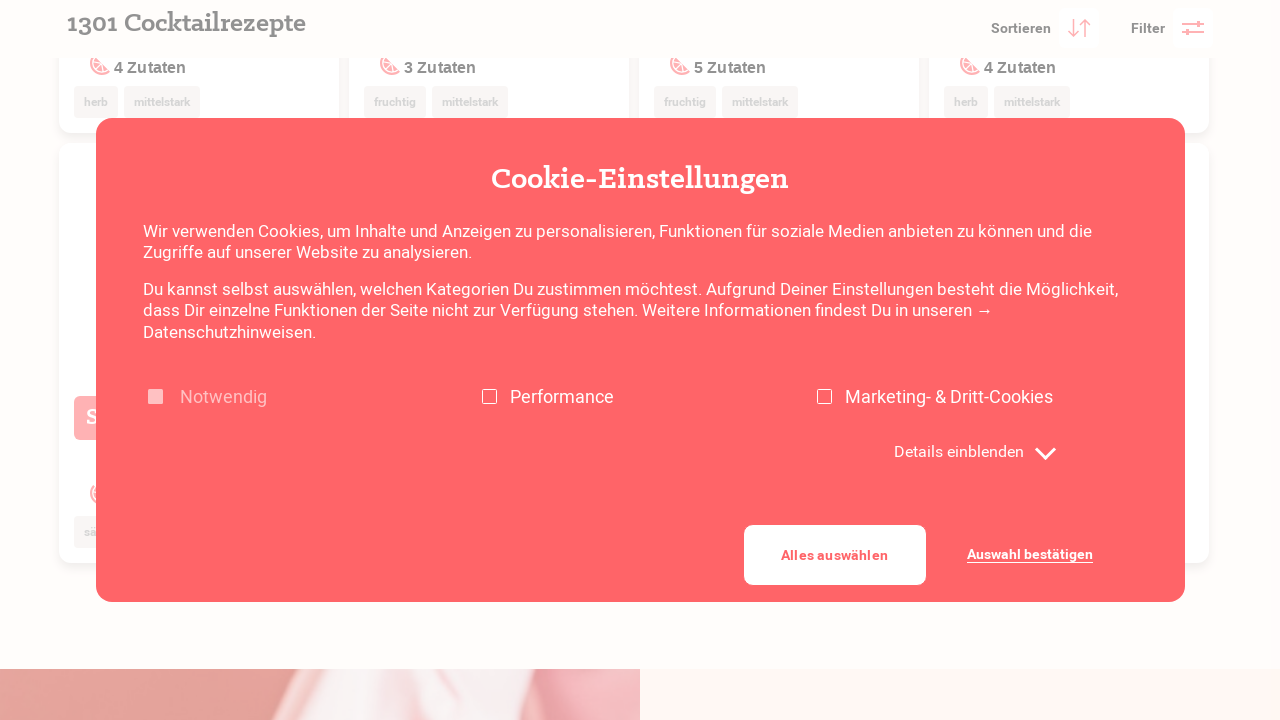

Waited 100ms for dynamic content to load
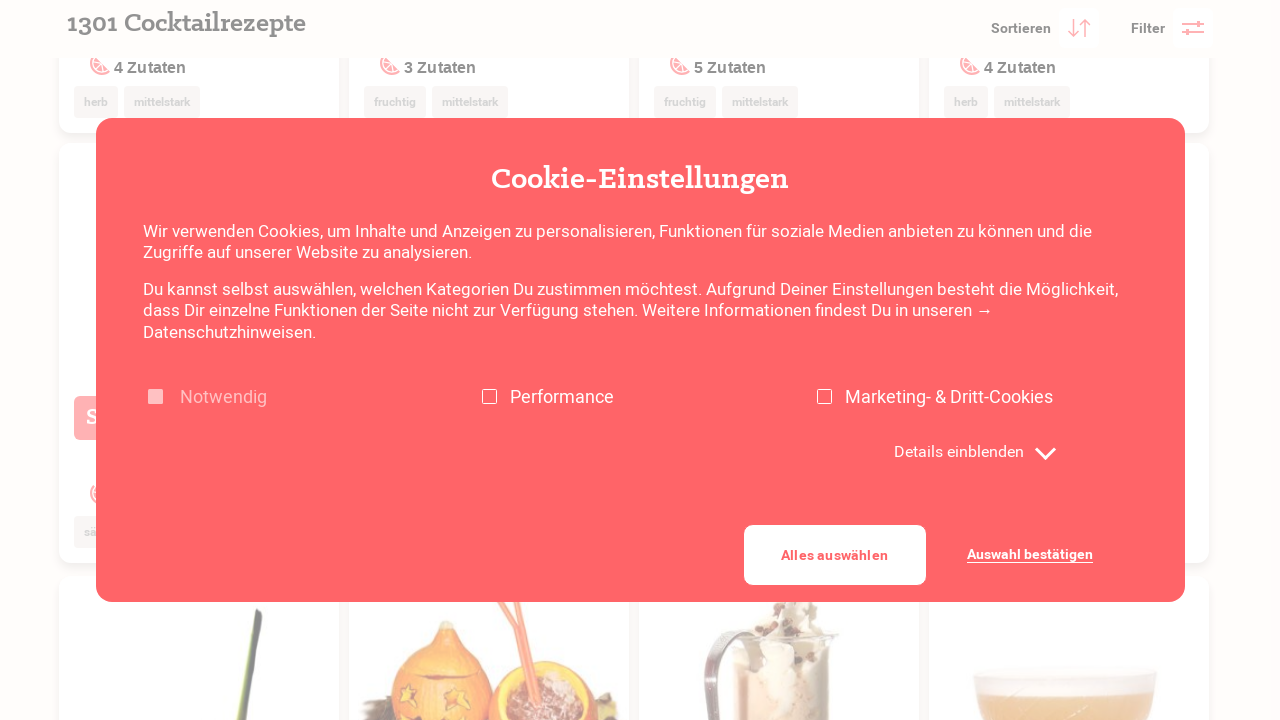

Recipe cards are present on the page
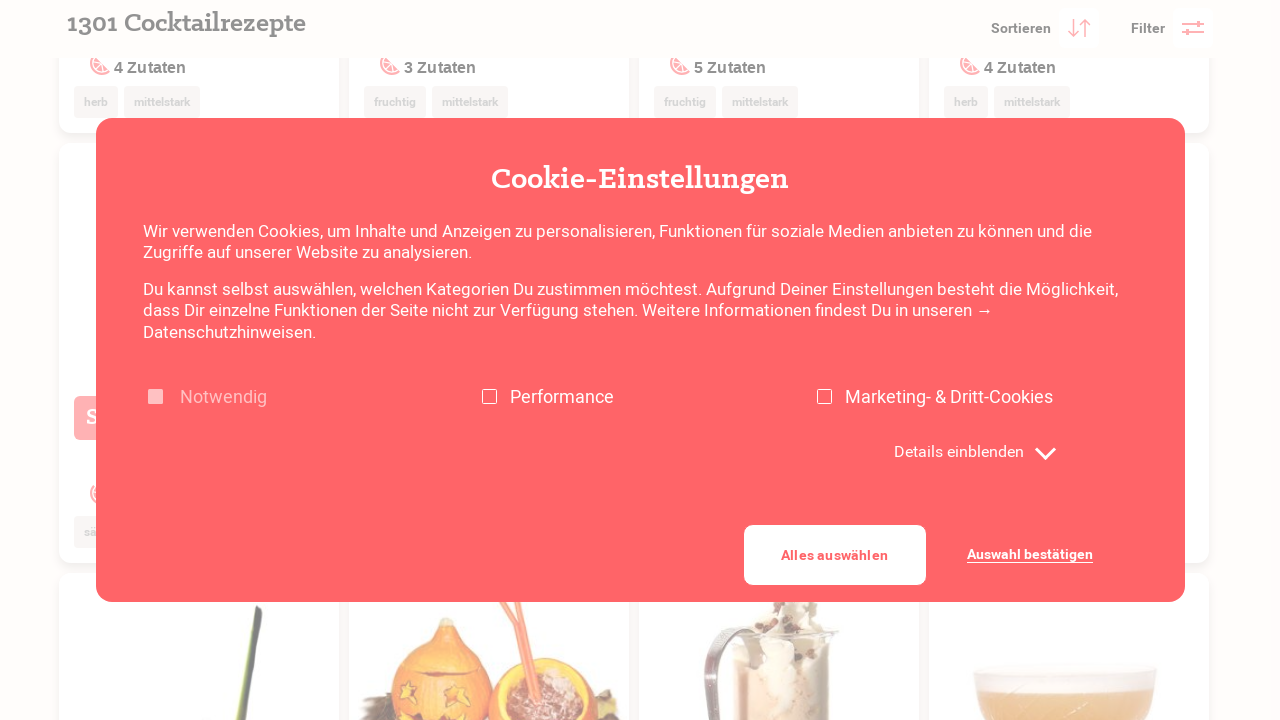

Scrolled to last recipe card (iteration 8/10)
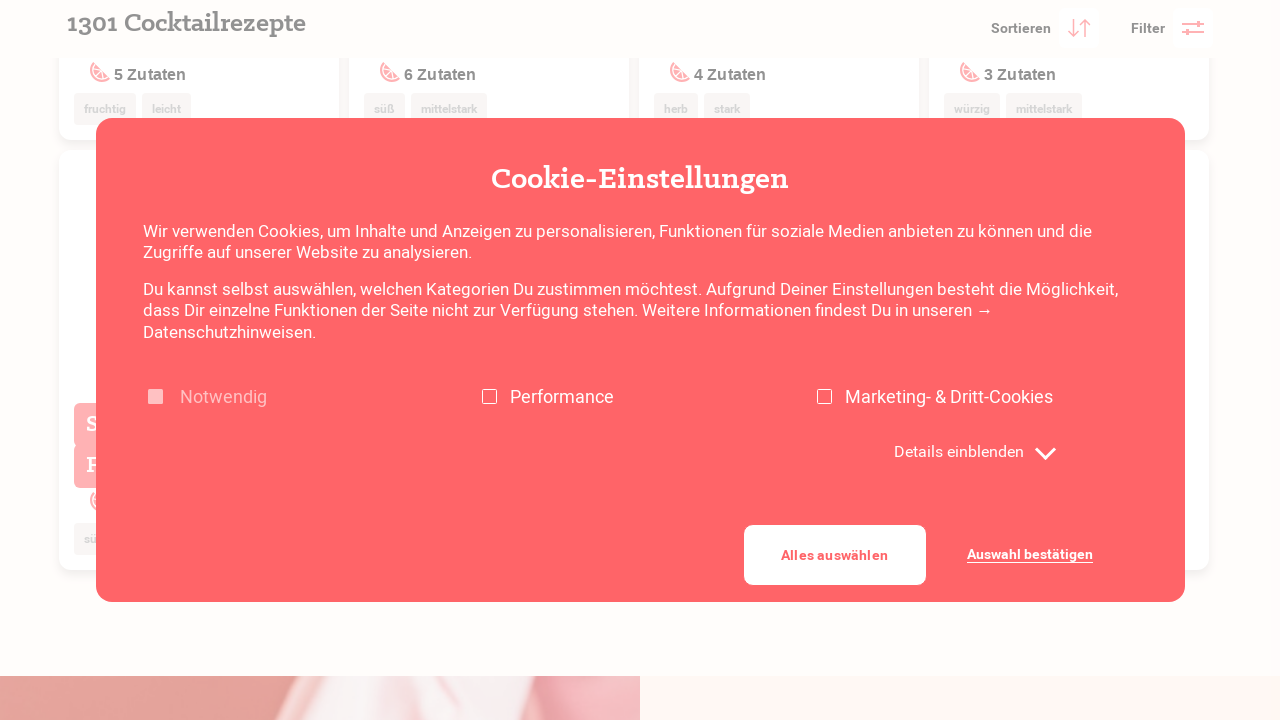

Waited 100ms for dynamic content to load
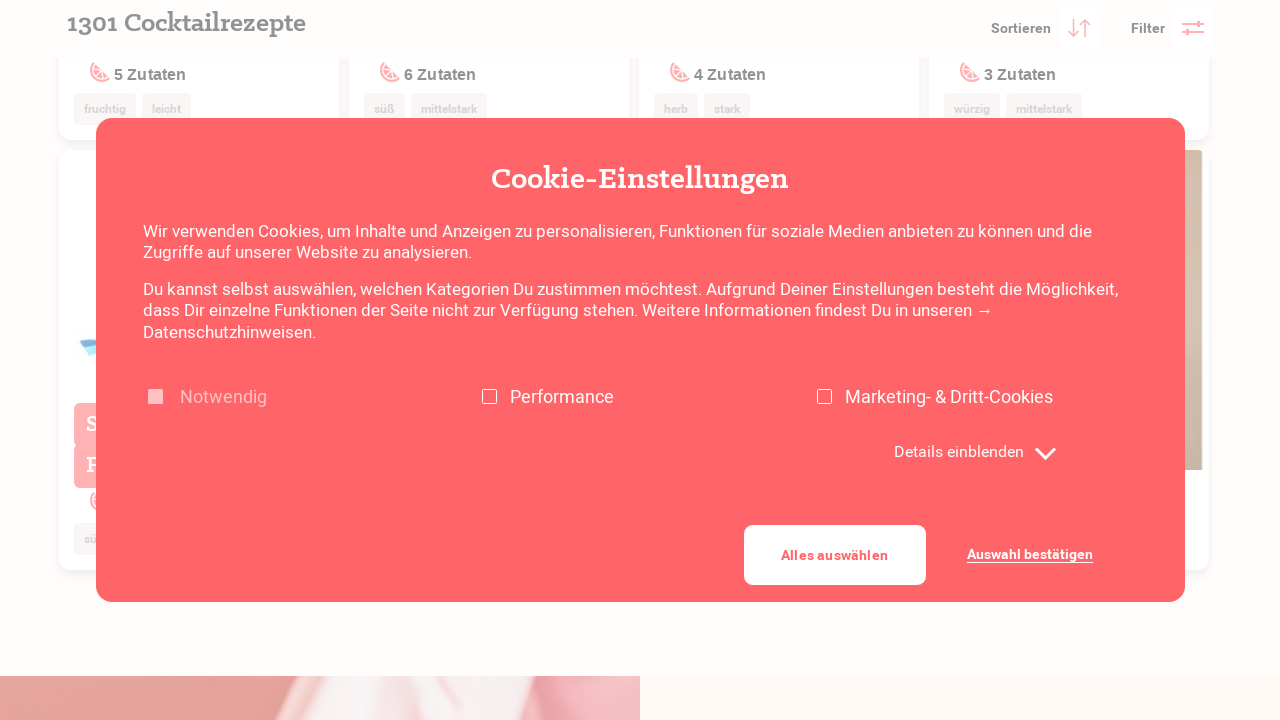

Recipe cards are present on the page
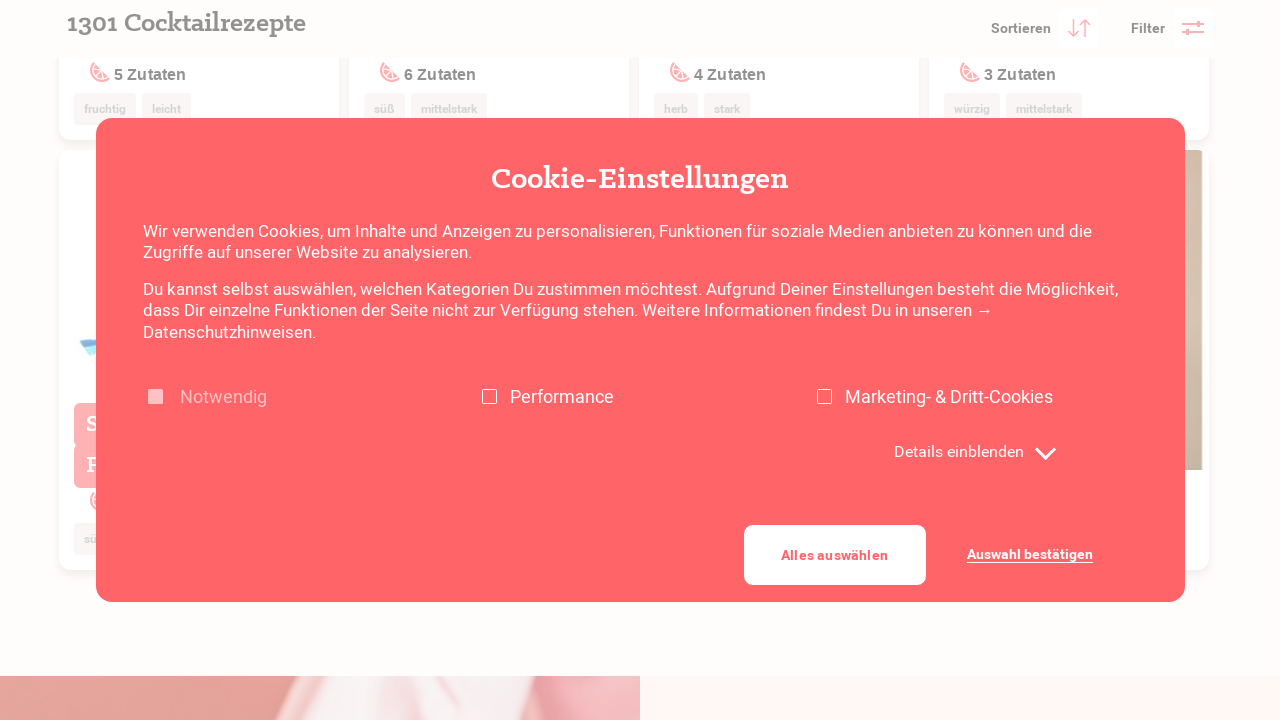

Scrolled to last recipe card (iteration 9/10)
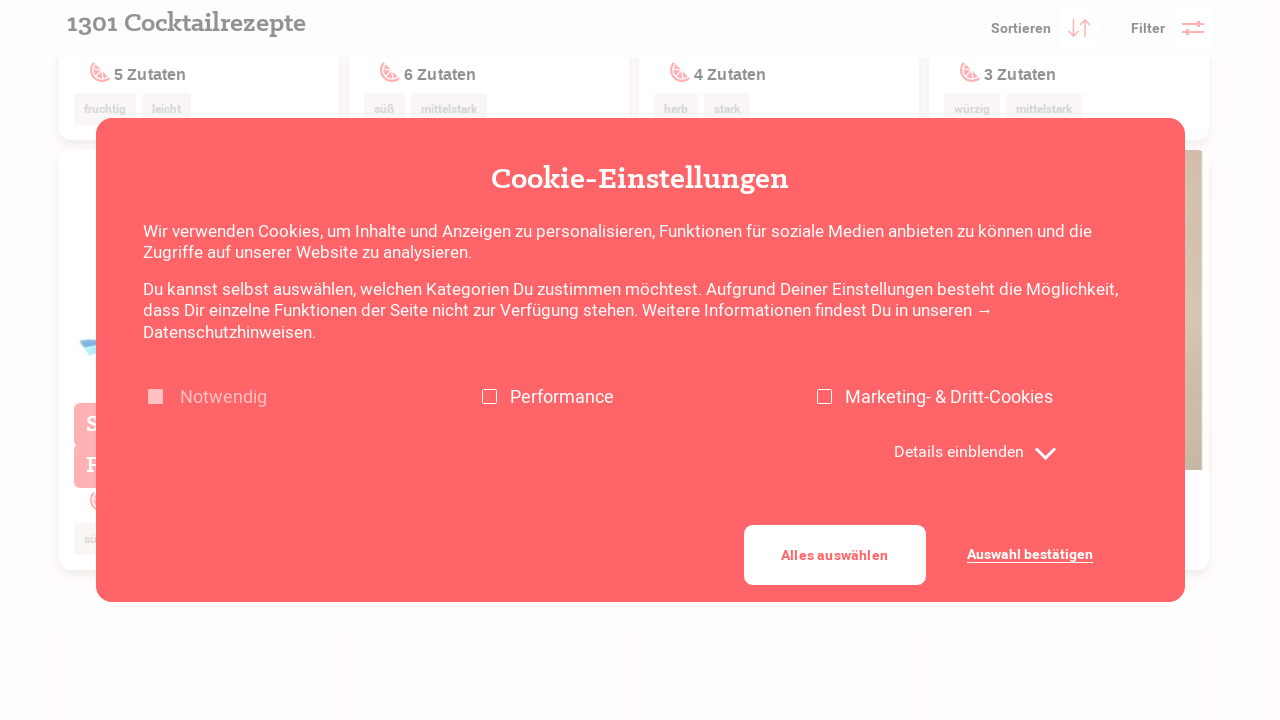

Waited 100ms for dynamic content to load
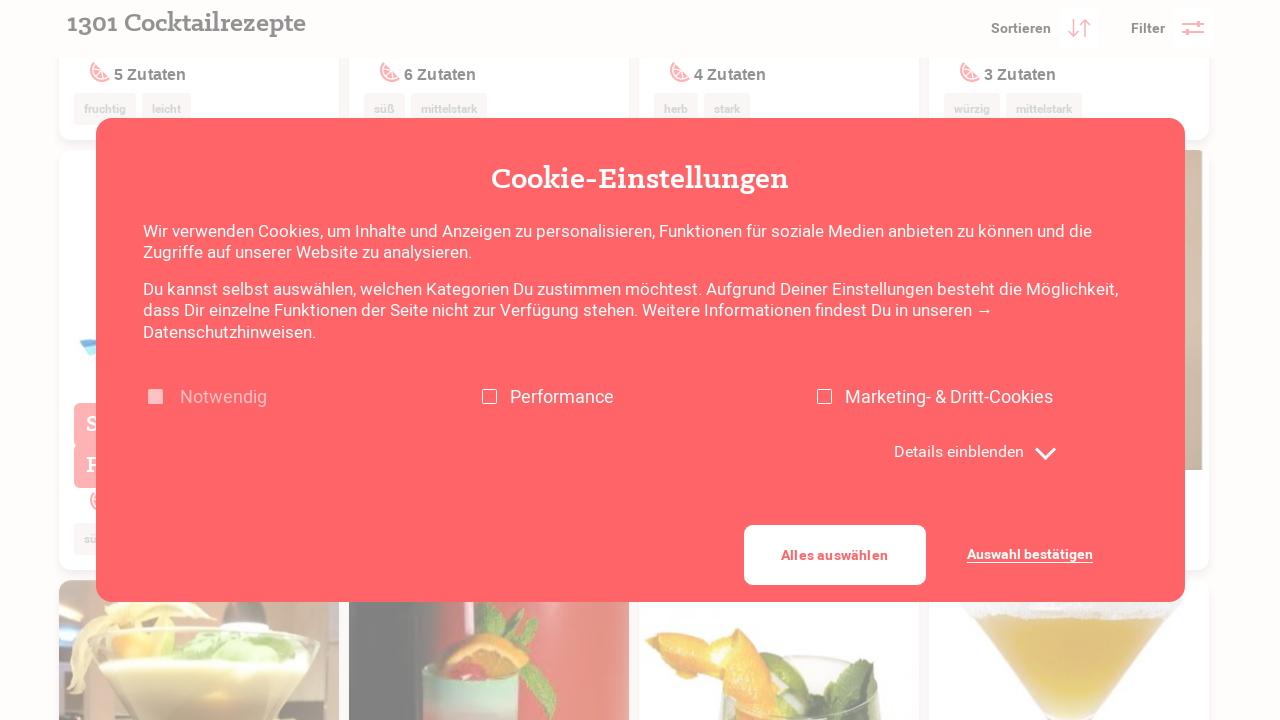

Recipe cards are present on the page
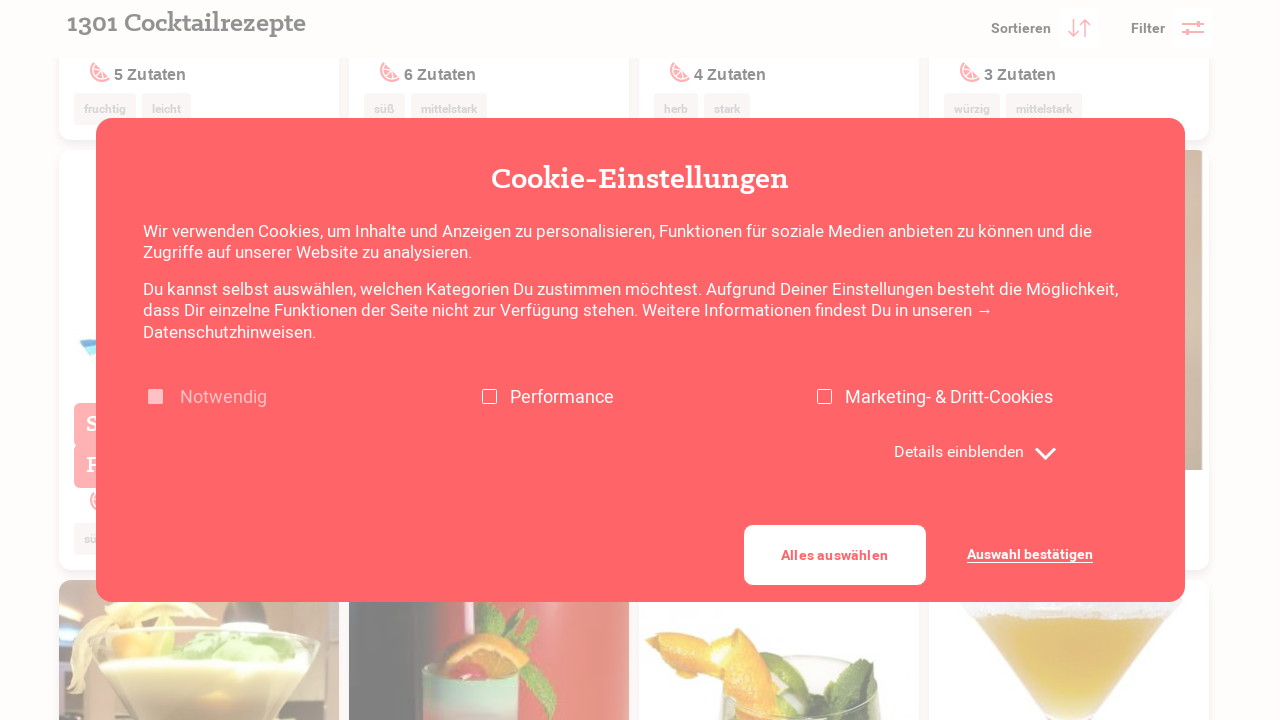

Scrolled to last recipe card (iteration 10/10)
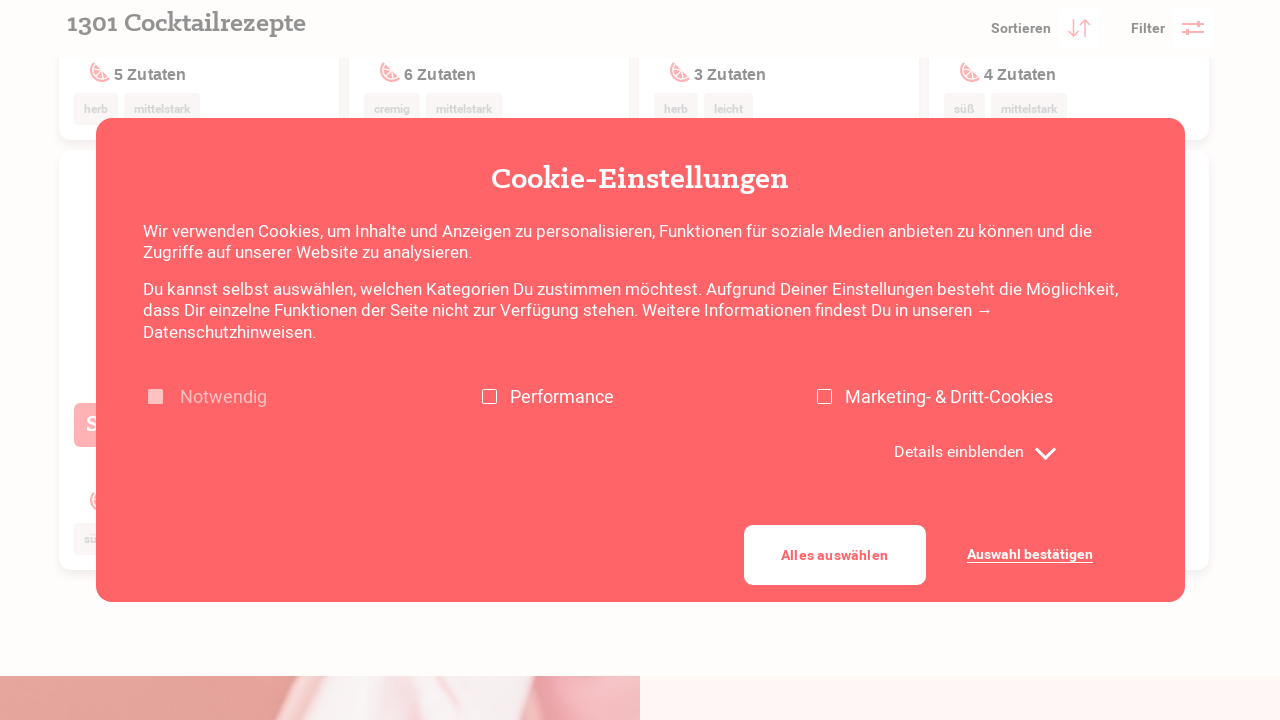

Waited 100ms for dynamic content to load
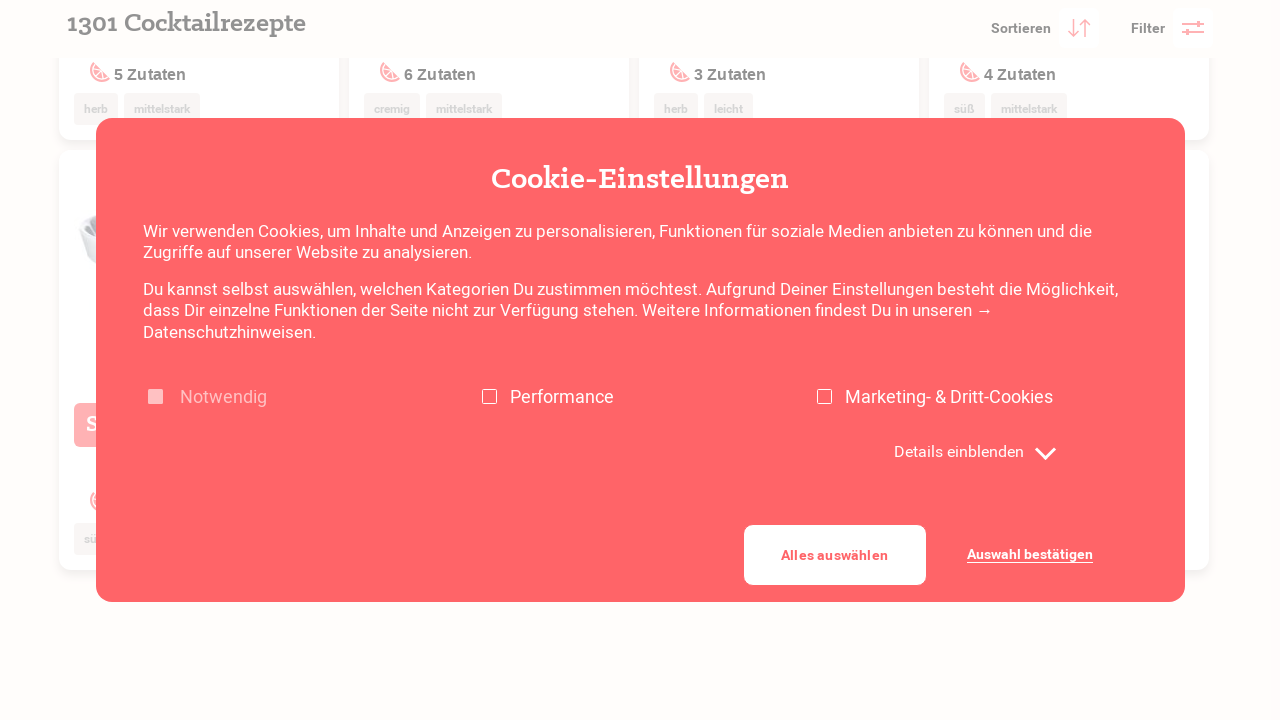

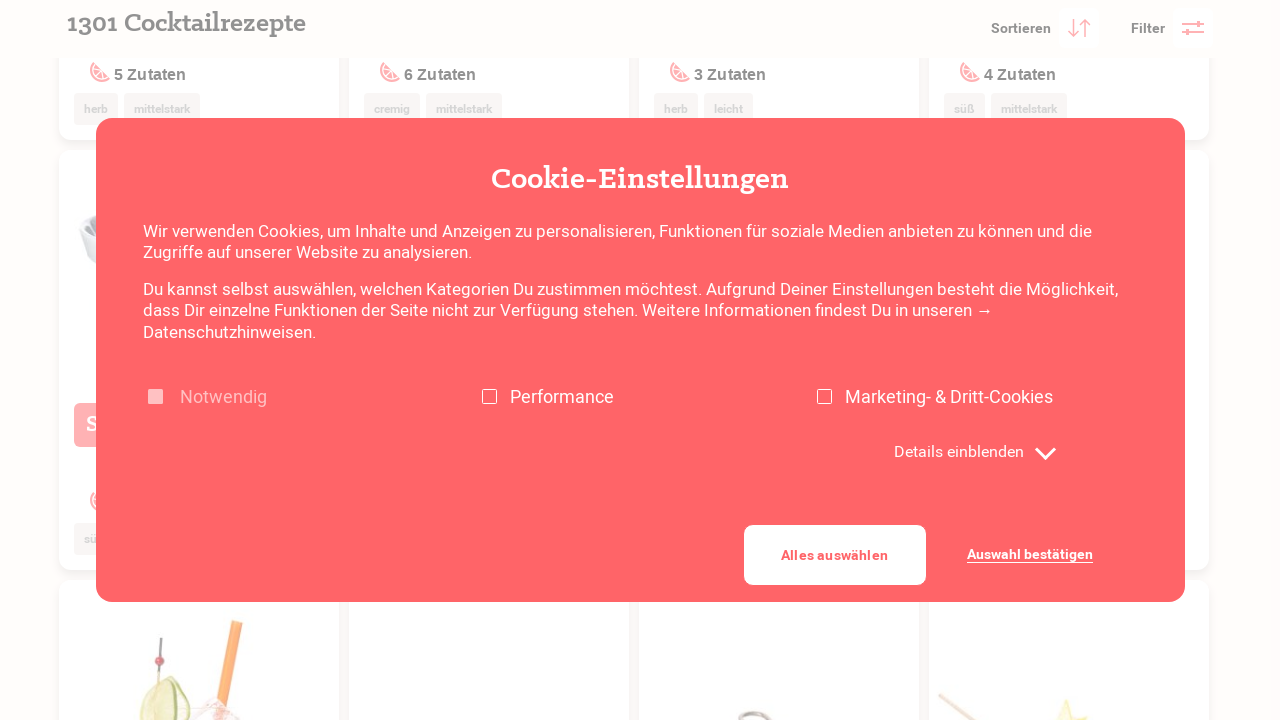